Searches for a document by selecting a radio button option and entering a document number in the search field

Starting URL: http://www.datajuridica.com/

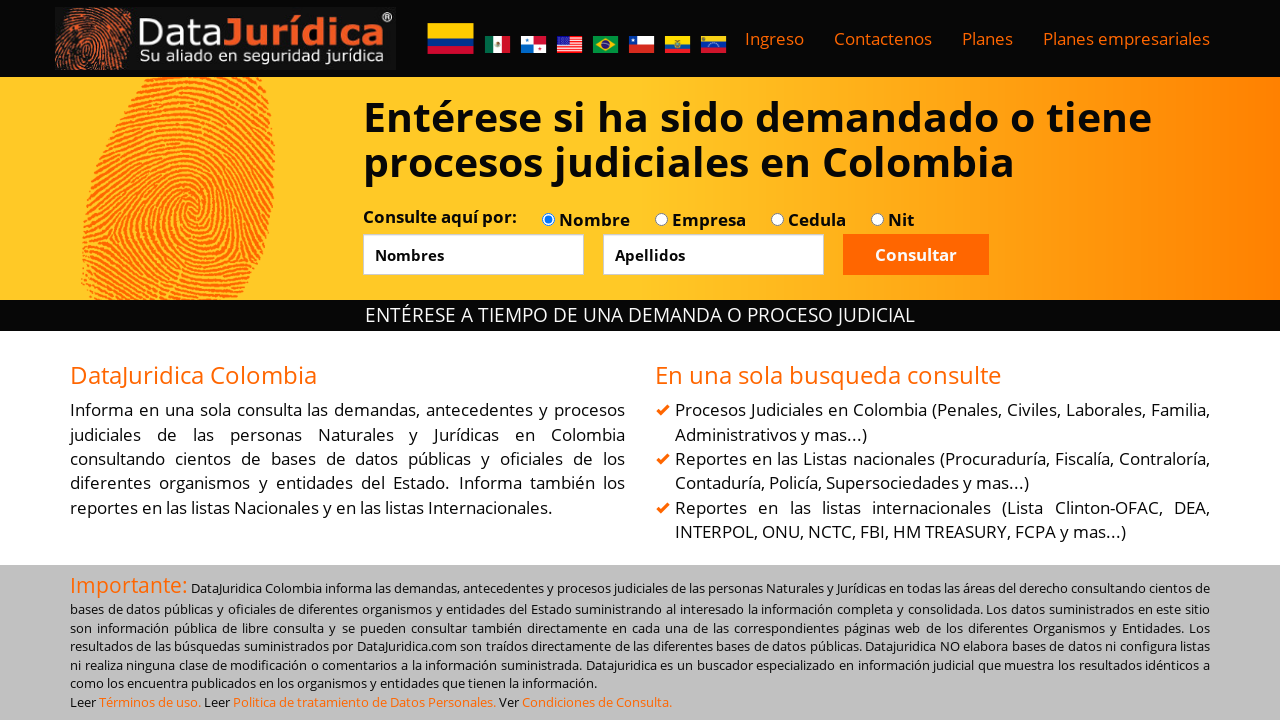

Selected radio button option with value '3' for document search type at (777, 219) on input[name='optradio'][value='3']
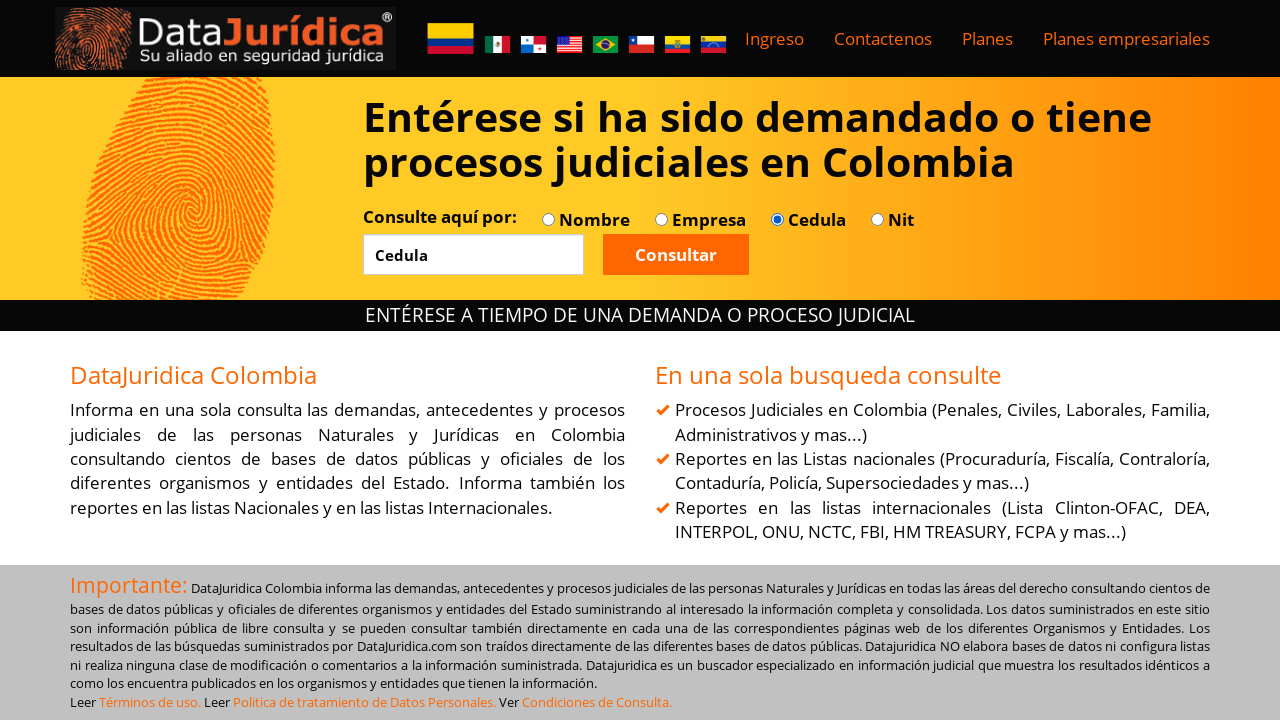

Entered document number '19210513' in search field on #iDocumento
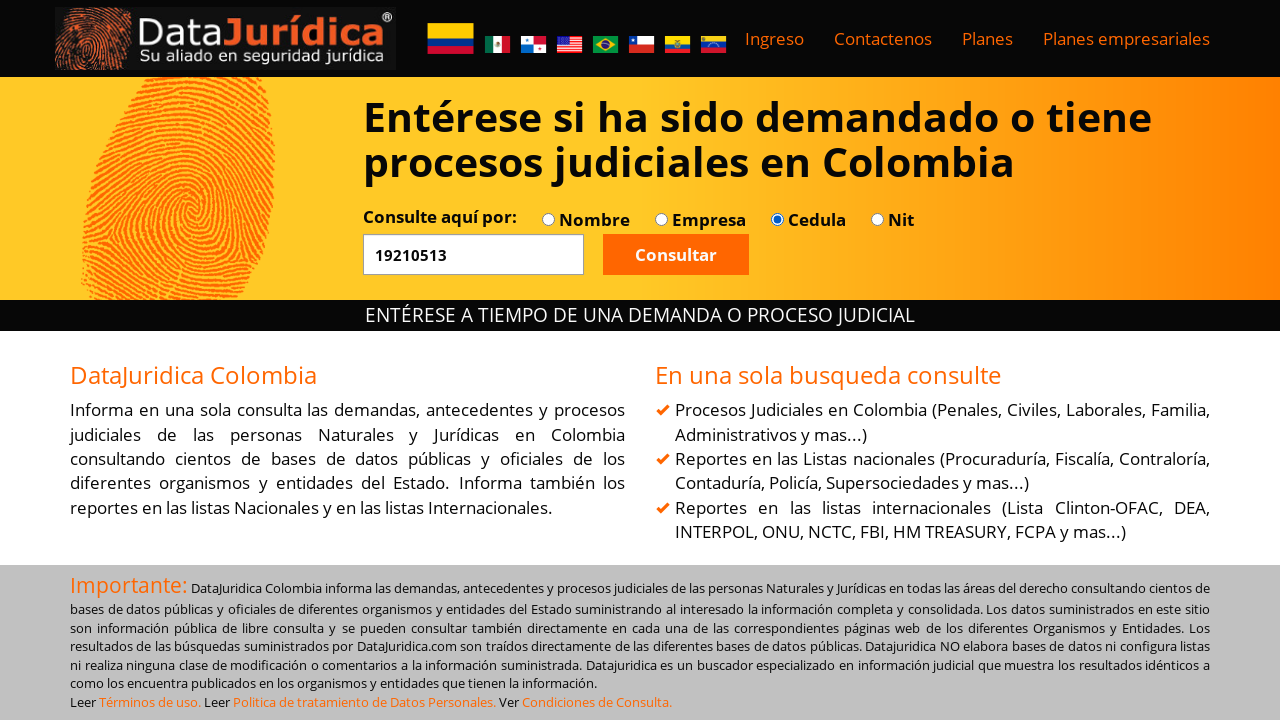

Submitted document search by pressing Enter on #iDocumento
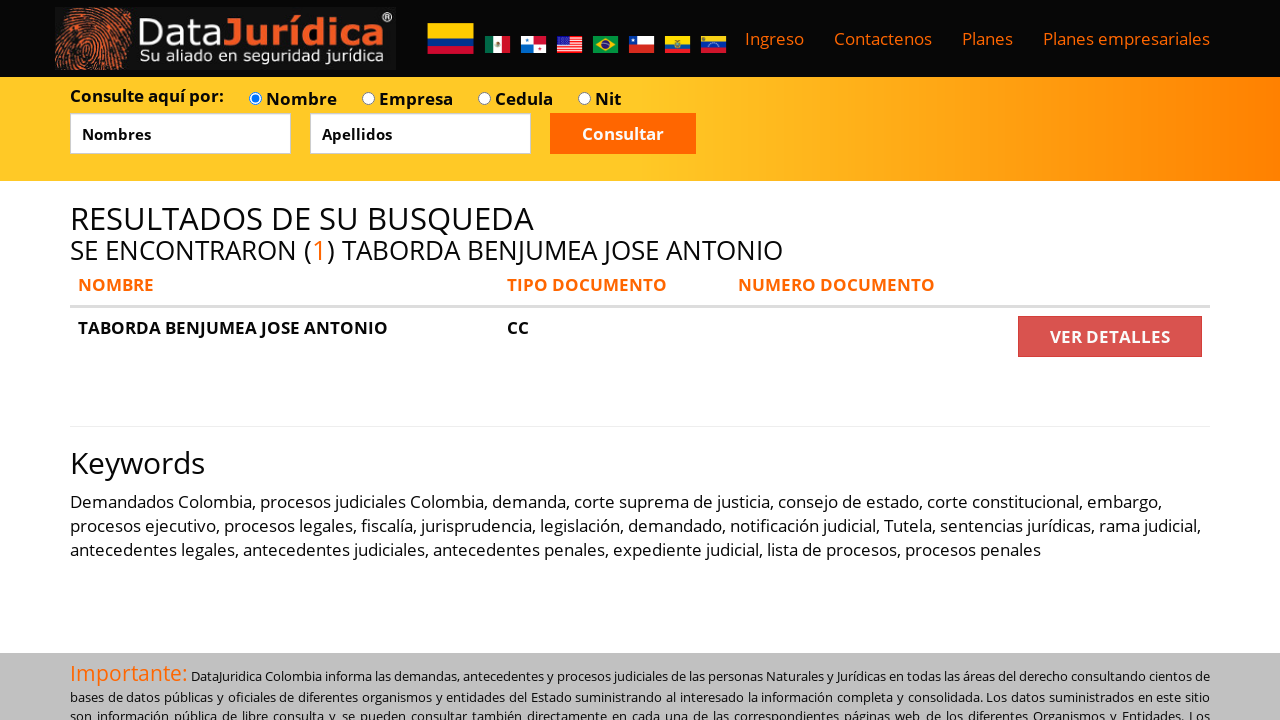

Search results table loaded
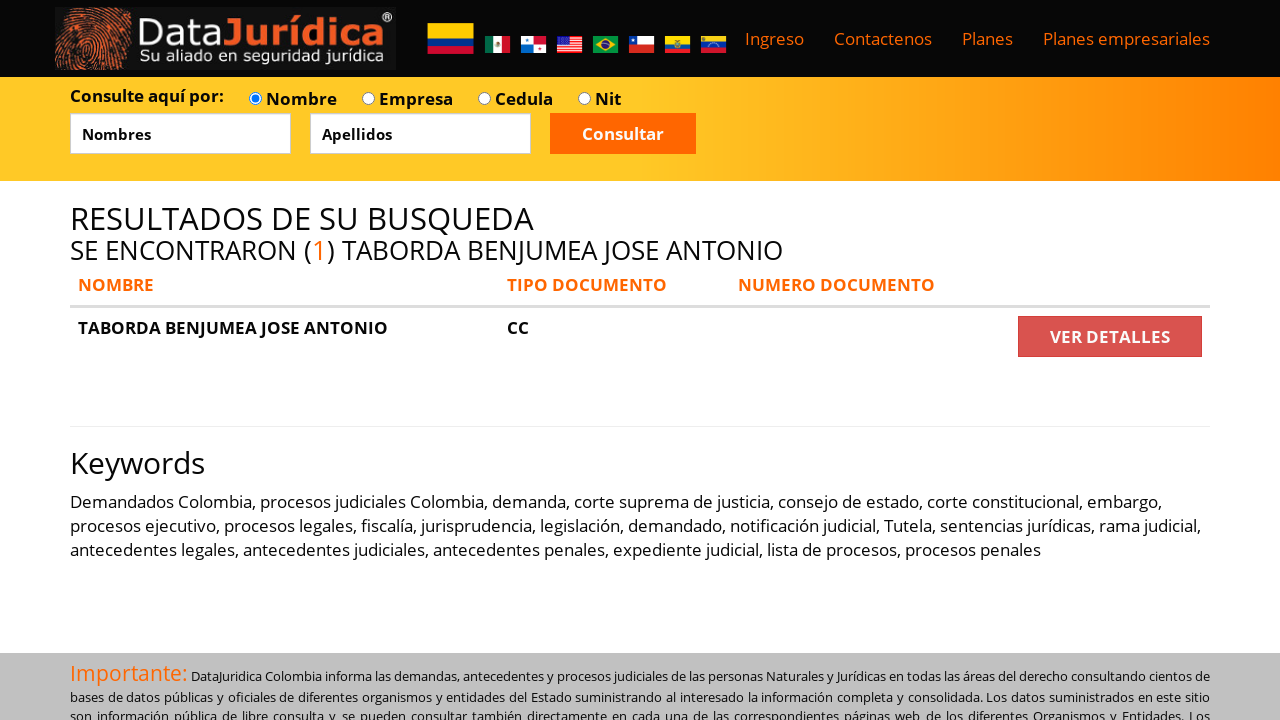

Retrieved text content from first cell of first result row
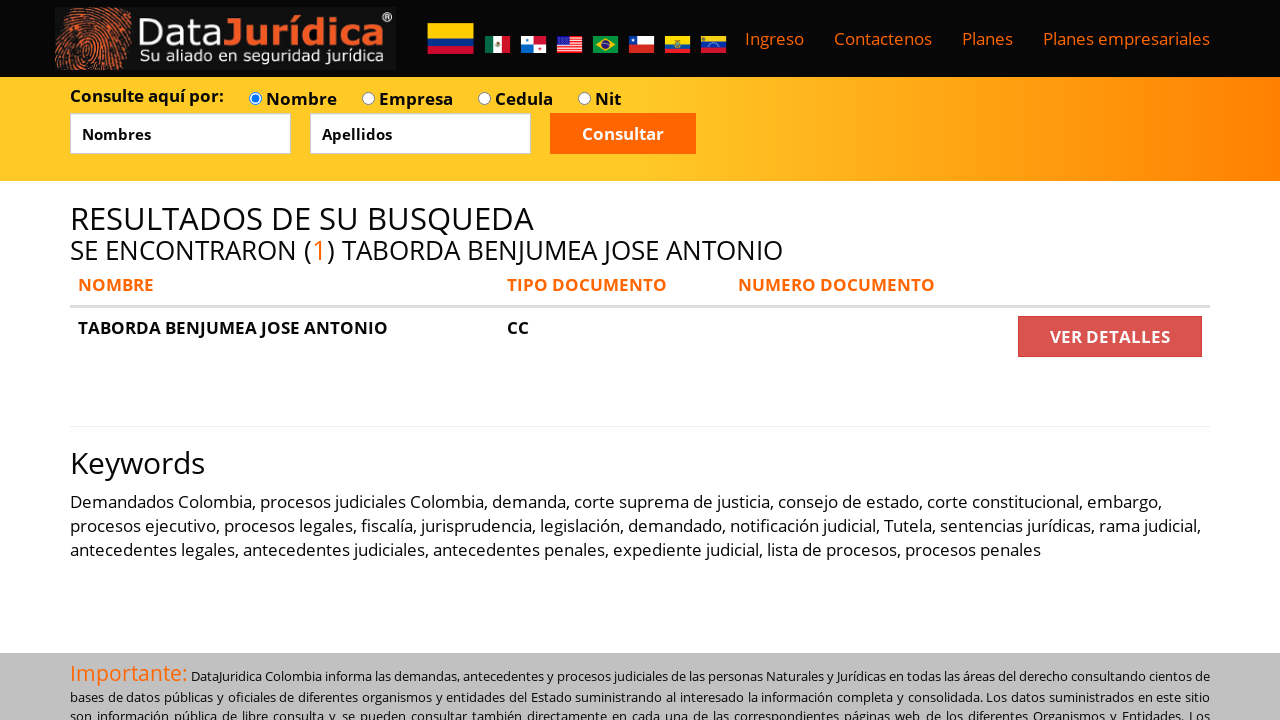

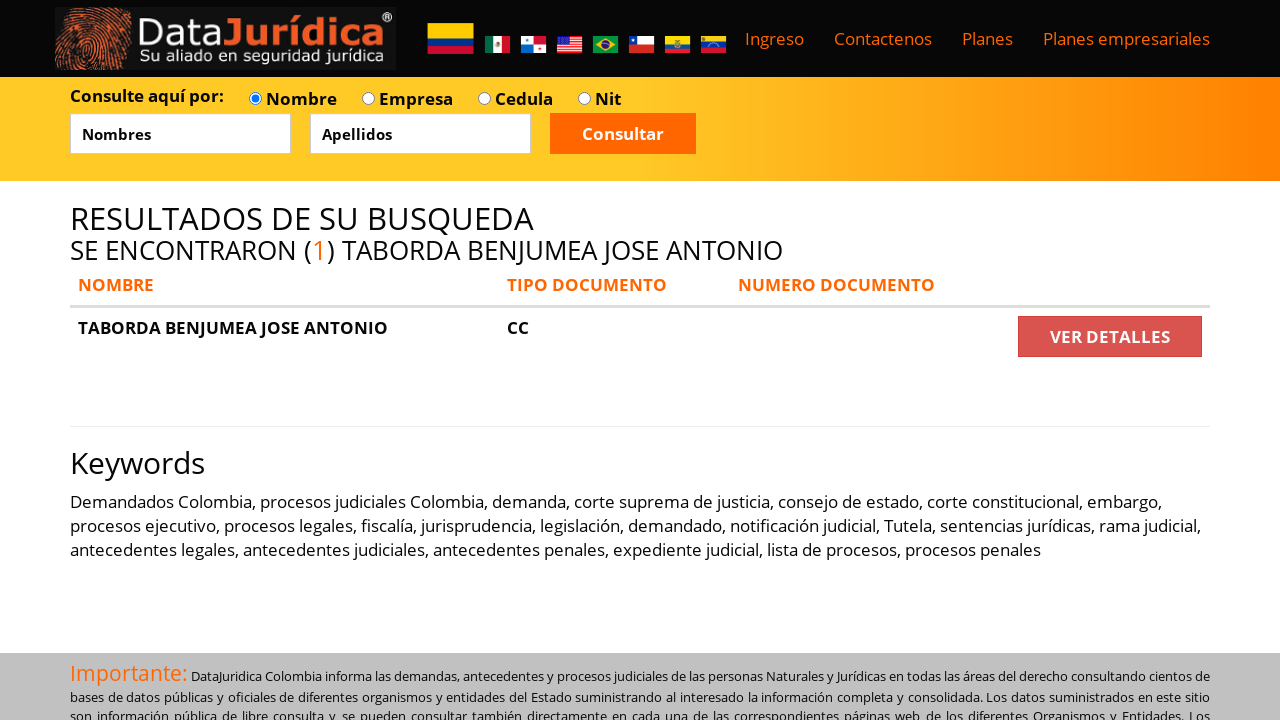